Tests drag-and-drop functionality by dragging an element from source to destination on a jQuery UI demo page

Starting URL: https://jqueryui.com/resources/demos/droppable/default.html

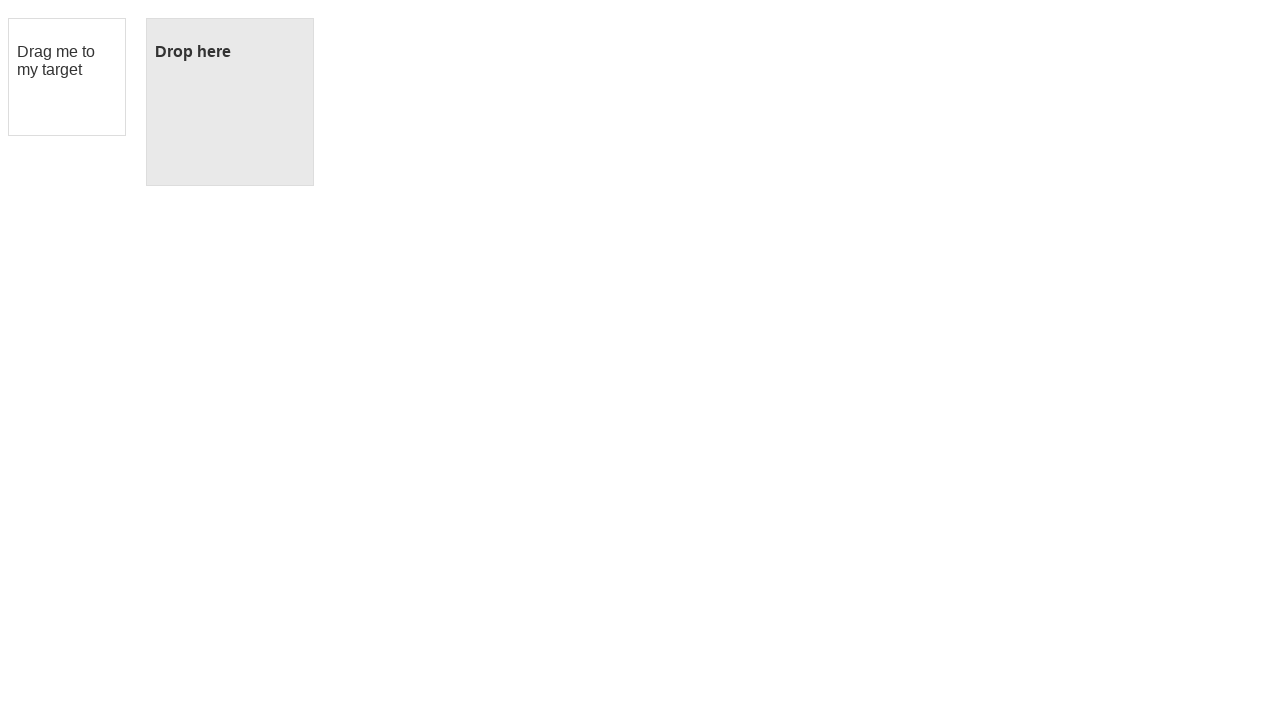

Located the draggable source element
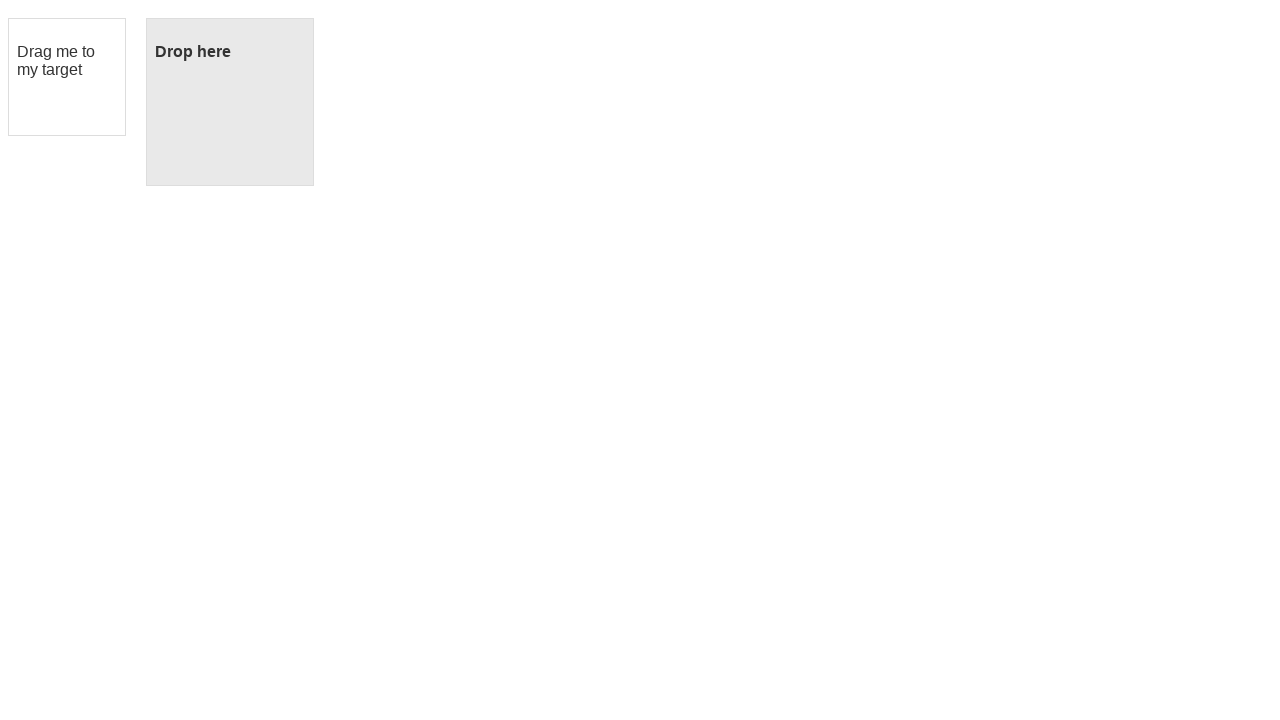

Located the droppable destination element
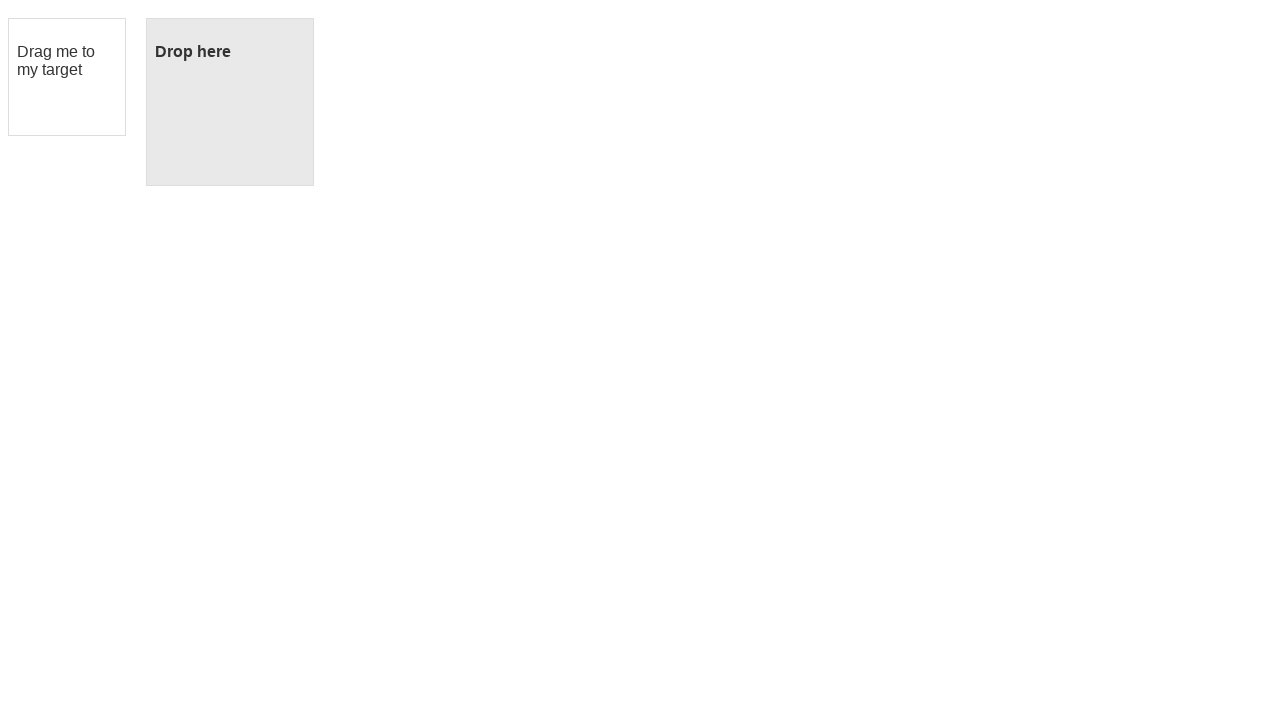

Dragged element from source to destination at (230, 102)
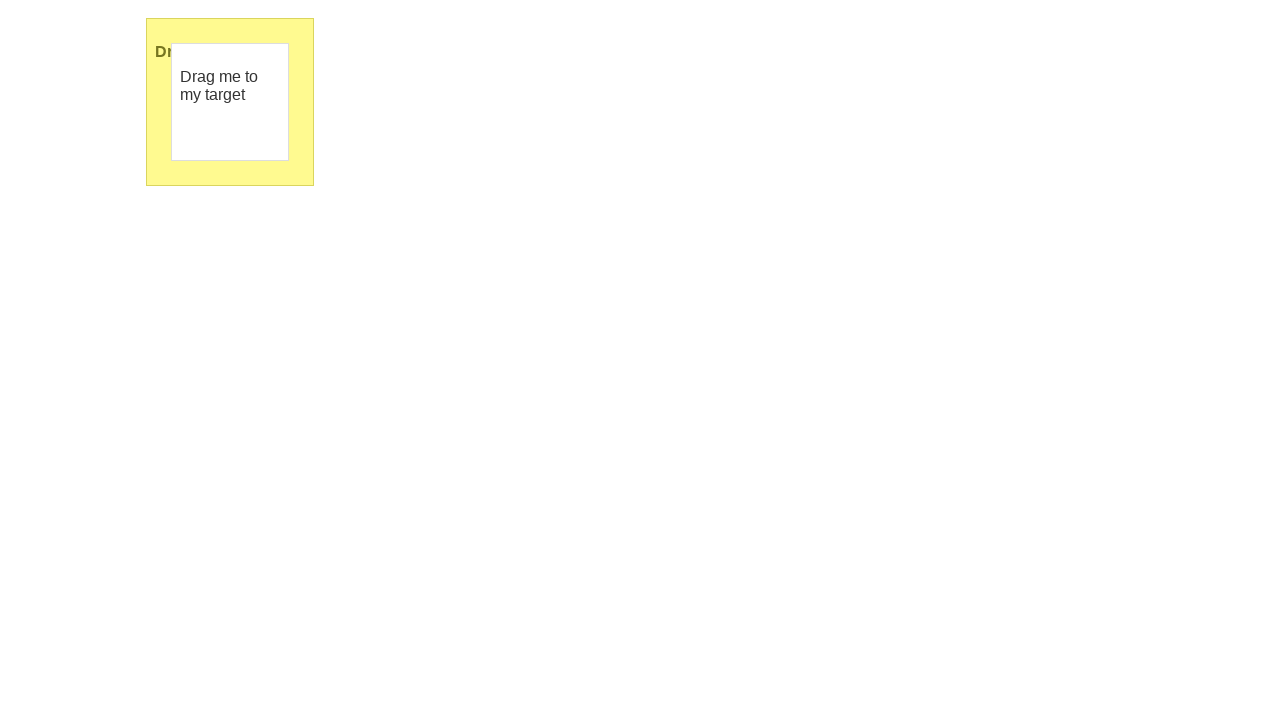

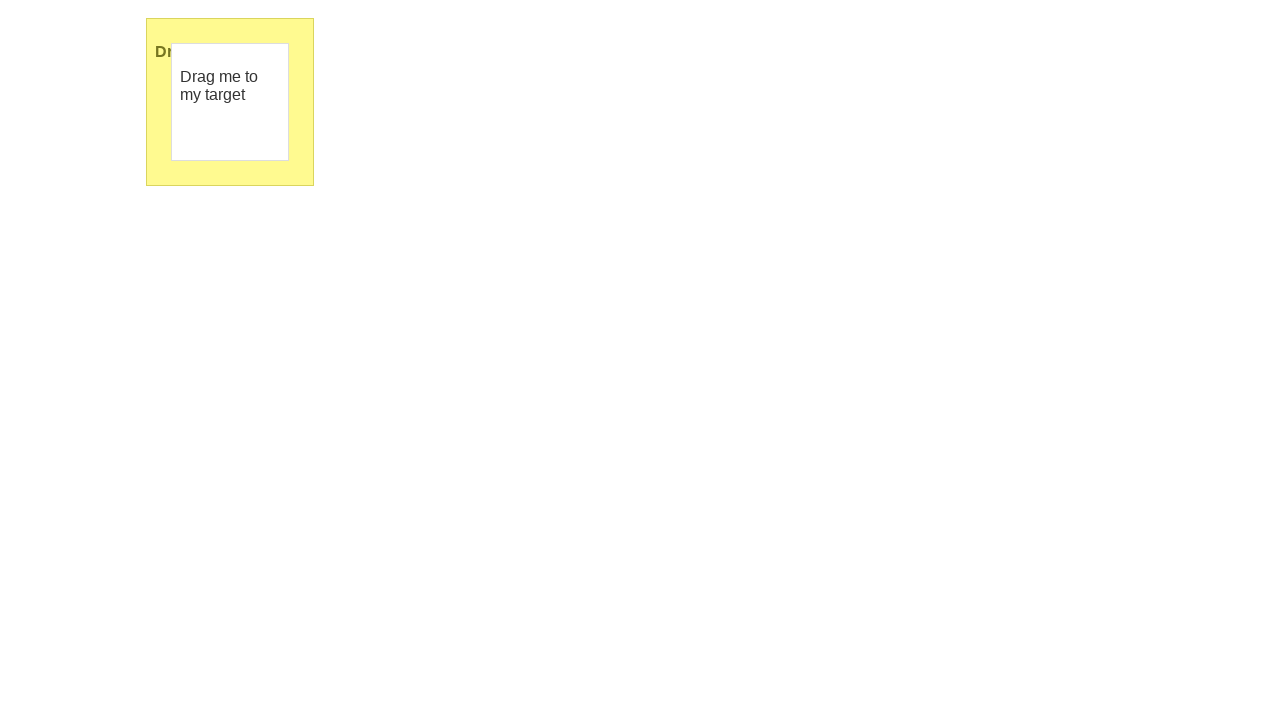